Tests AJAX functionality by clicking a button and waiting for dynamically loaded content (h1 and h3 elements) to appear on the page

Starting URL: https://v1.training-support.net/selenium/ajax

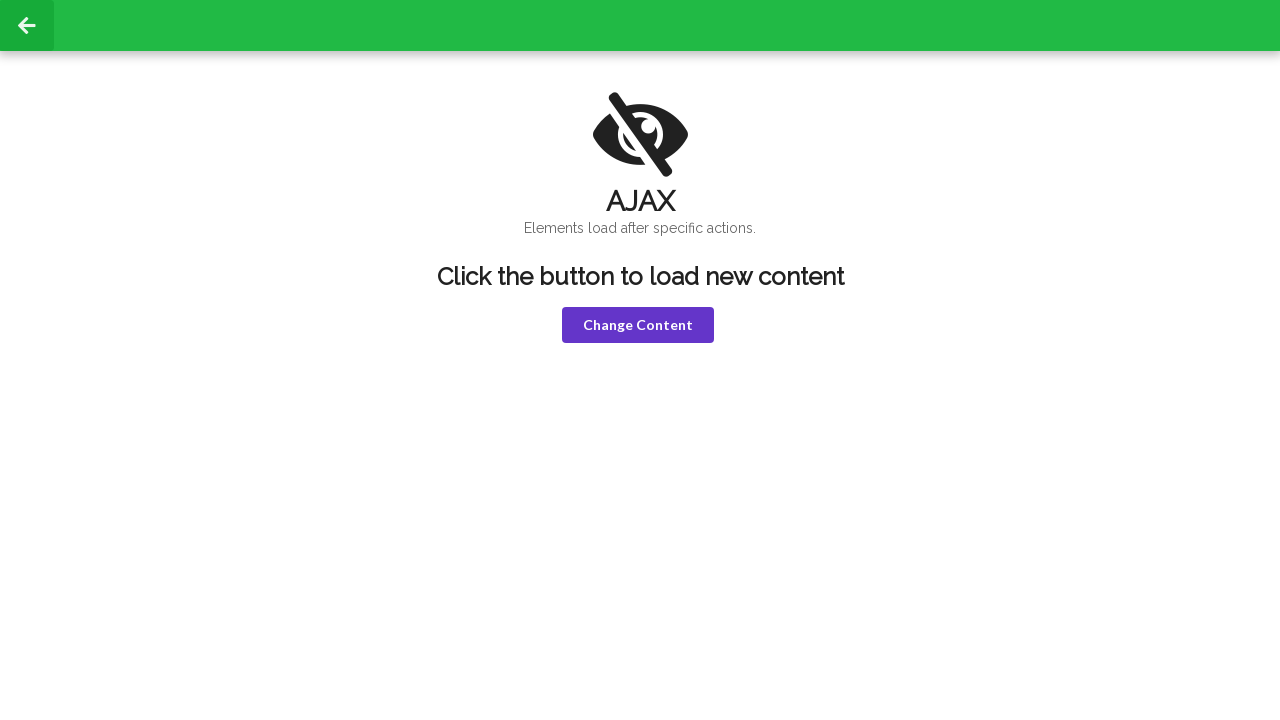

Clicked the violet button to trigger AJAX load at (638, 325) on button.violet
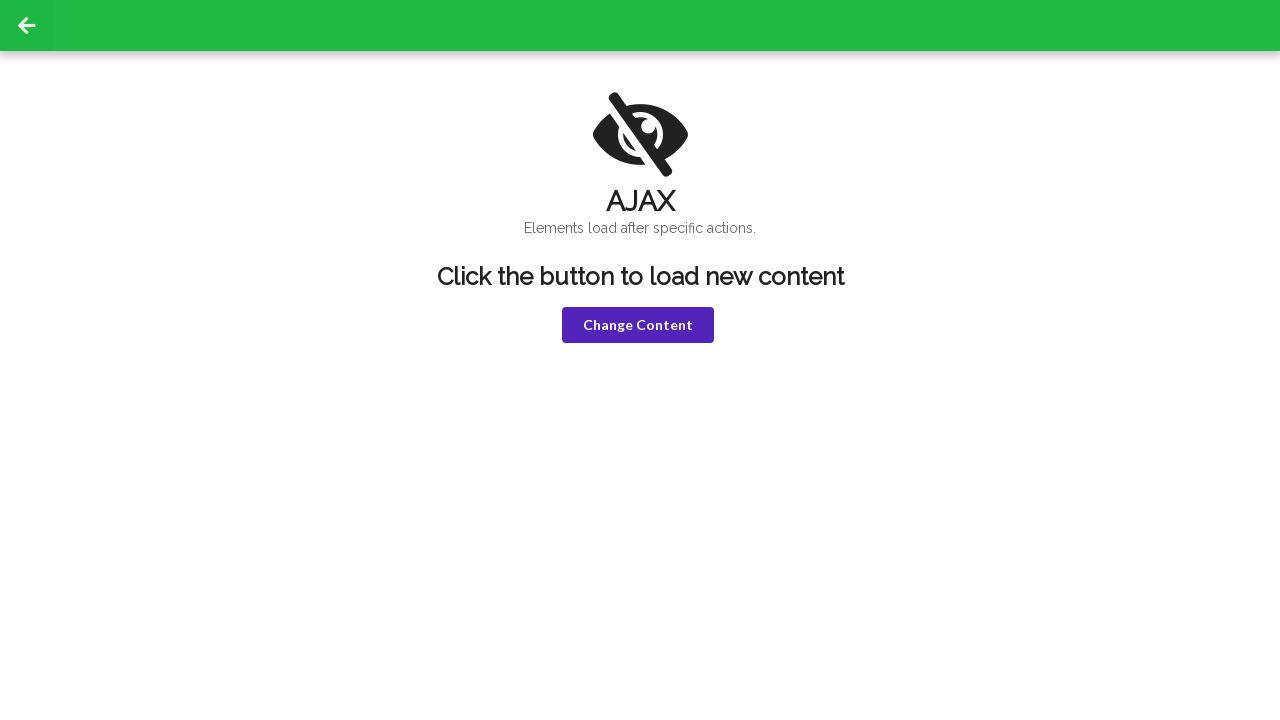

h1 element appeared on the page after AJAX call
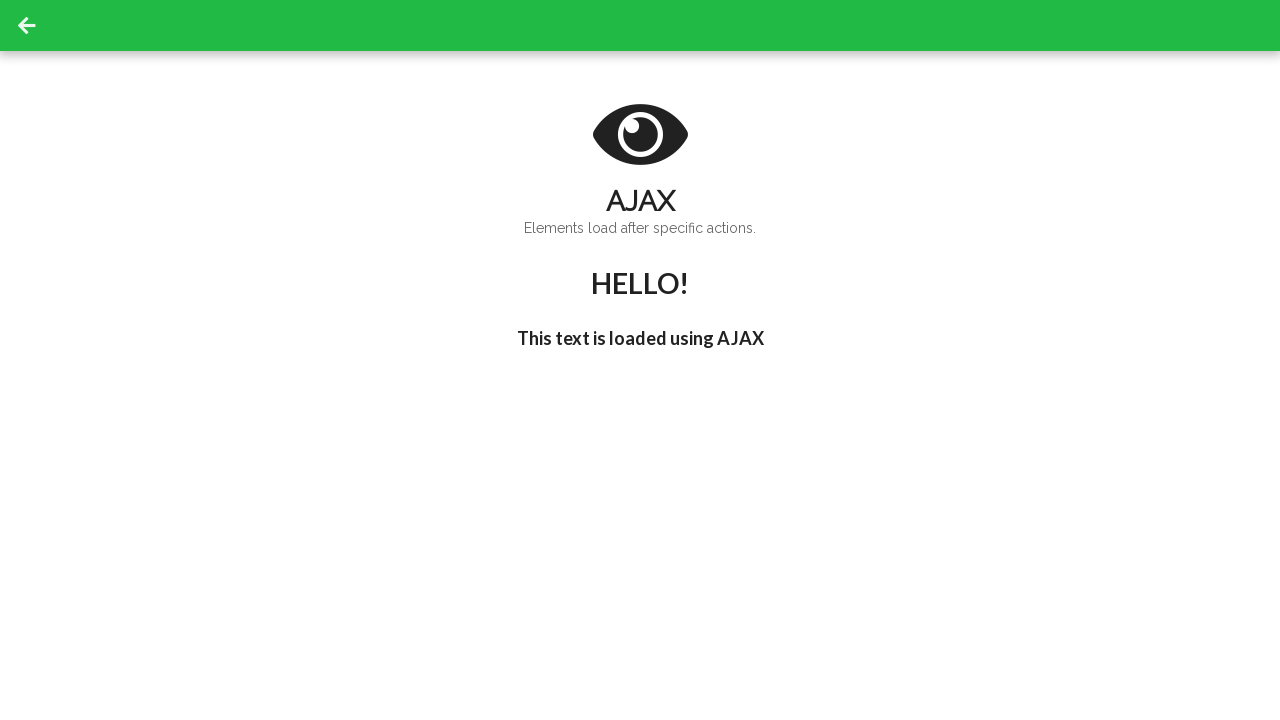

h3 element text updated with "I'm late!" message
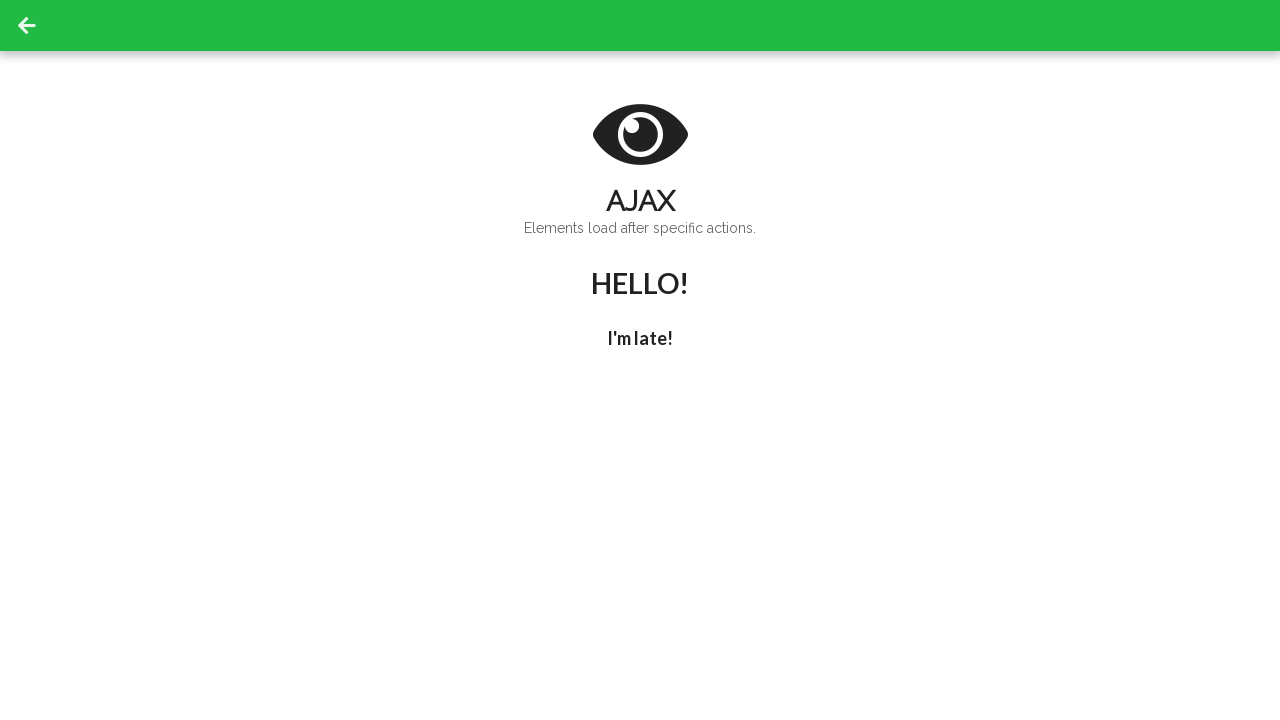

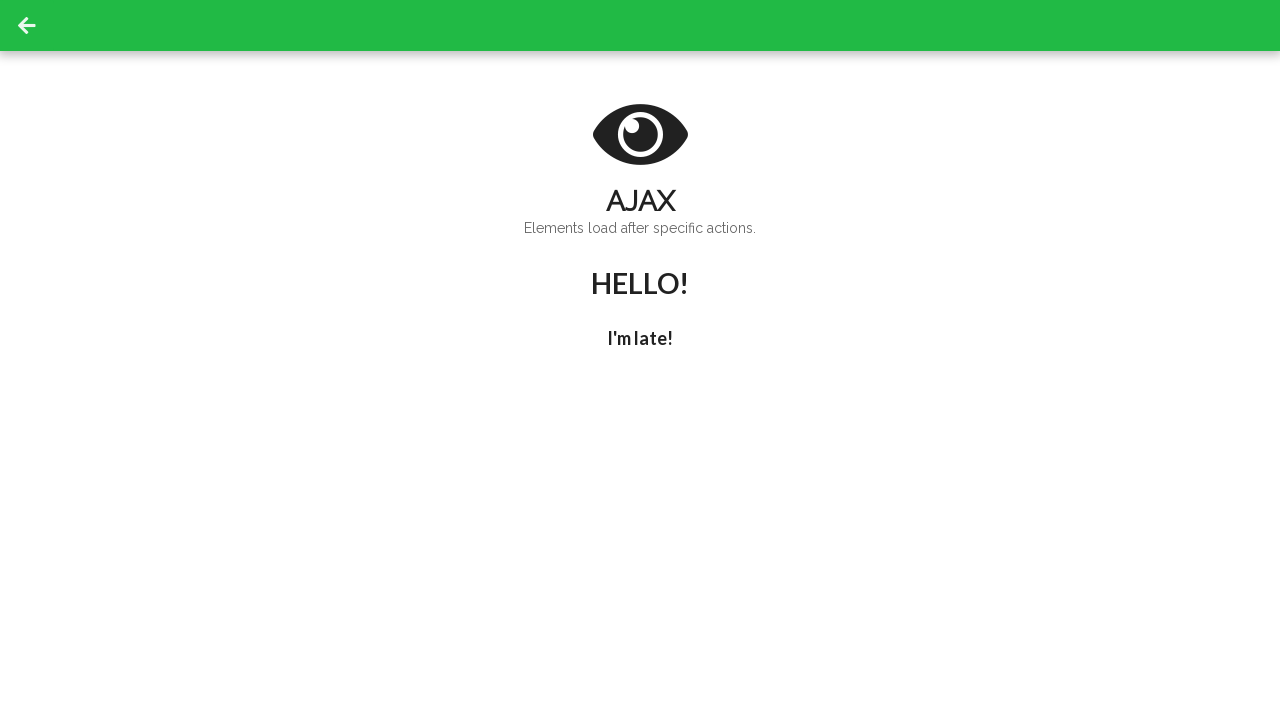